Tests that API icons section is displayed with 5 icons showing weather data options

Starting URL: https://openweathermap.org

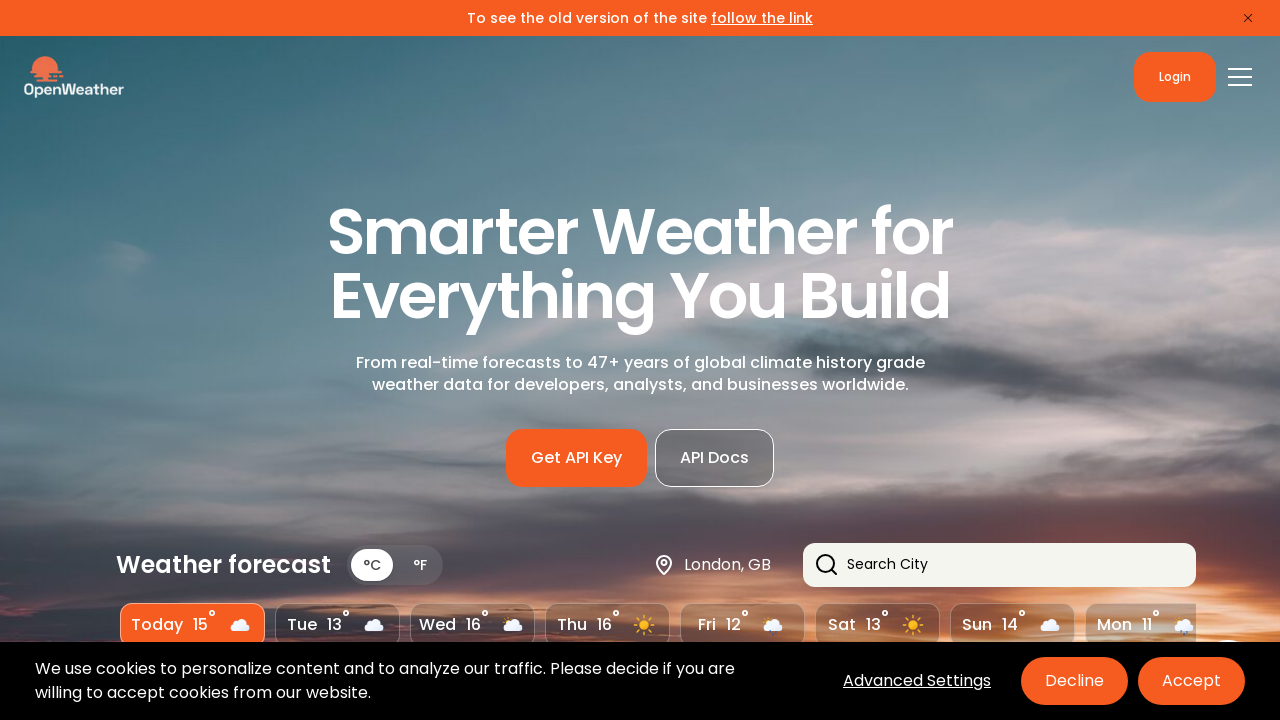

Scrolled down 500 pixels to view API icons section
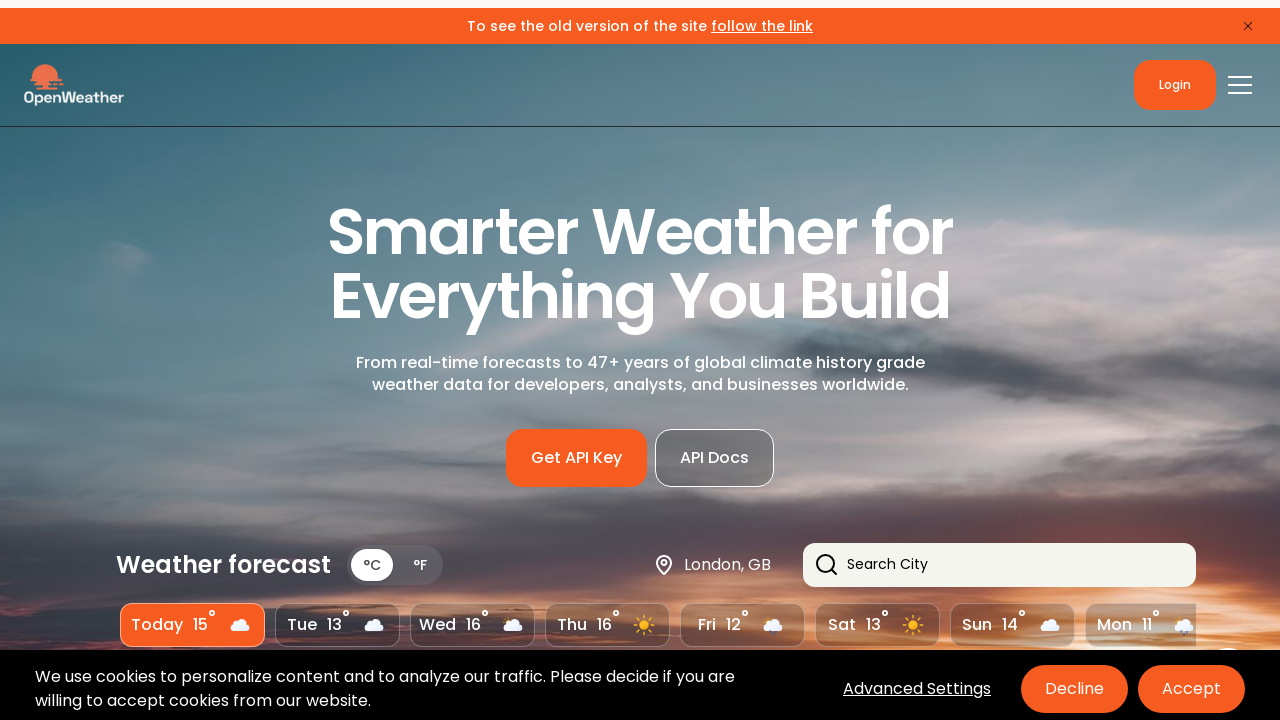

API icons section with current weather displayed
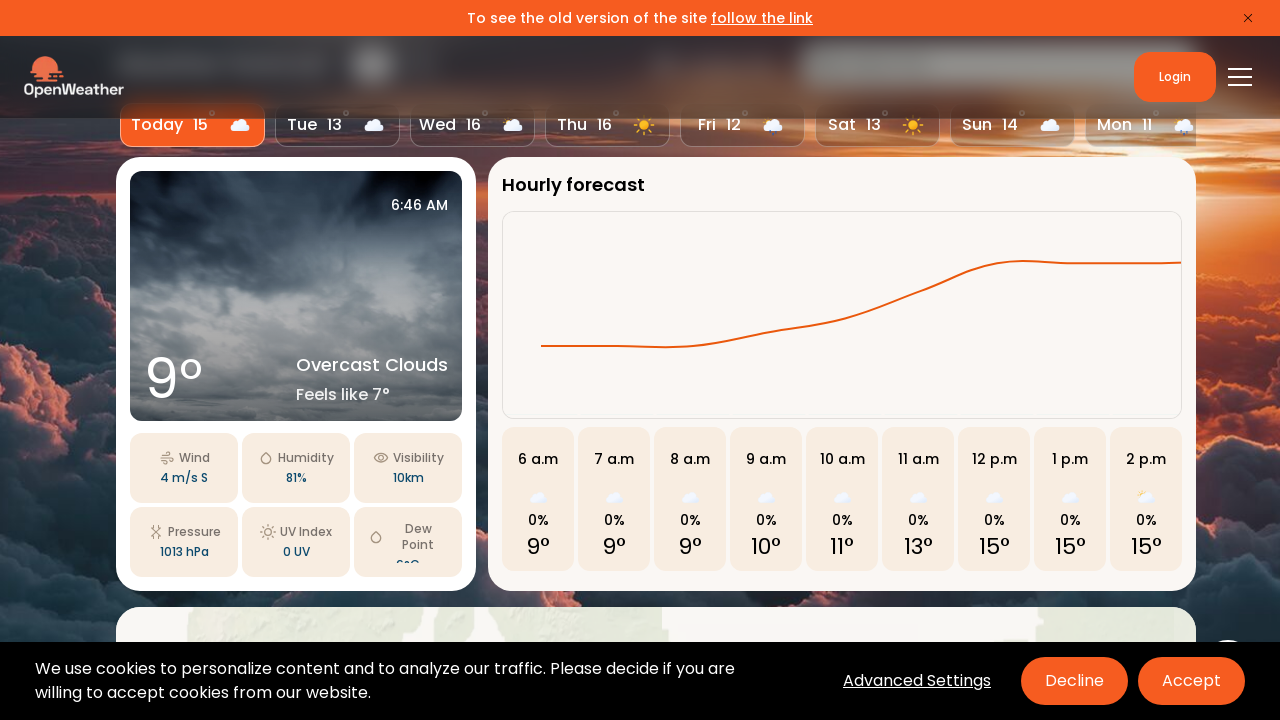

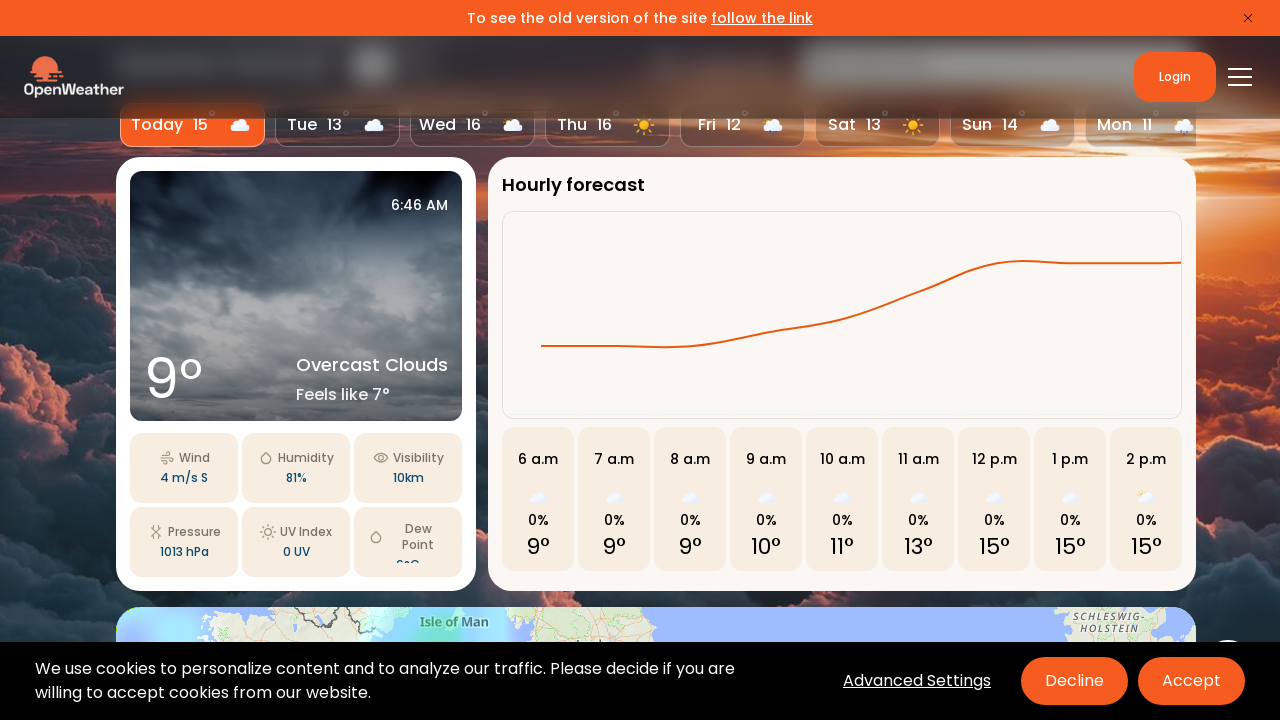